Tests alert handling and mathematical captcha solving by accepting a confirm dialog and calculating a mathematical expression

Starting URL: http://suninjuly.github.io/alert_accept.html

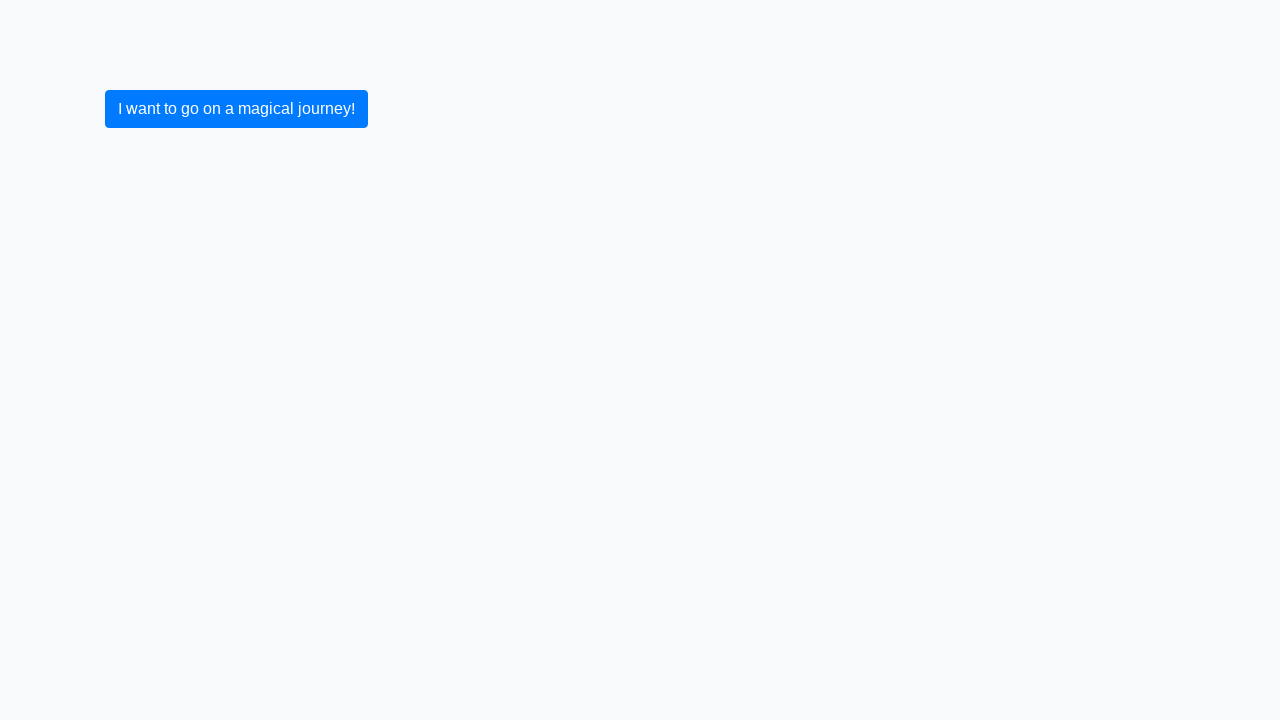

Clicked submit button to trigger alert dialog at (236, 109) on button[type="submit"]
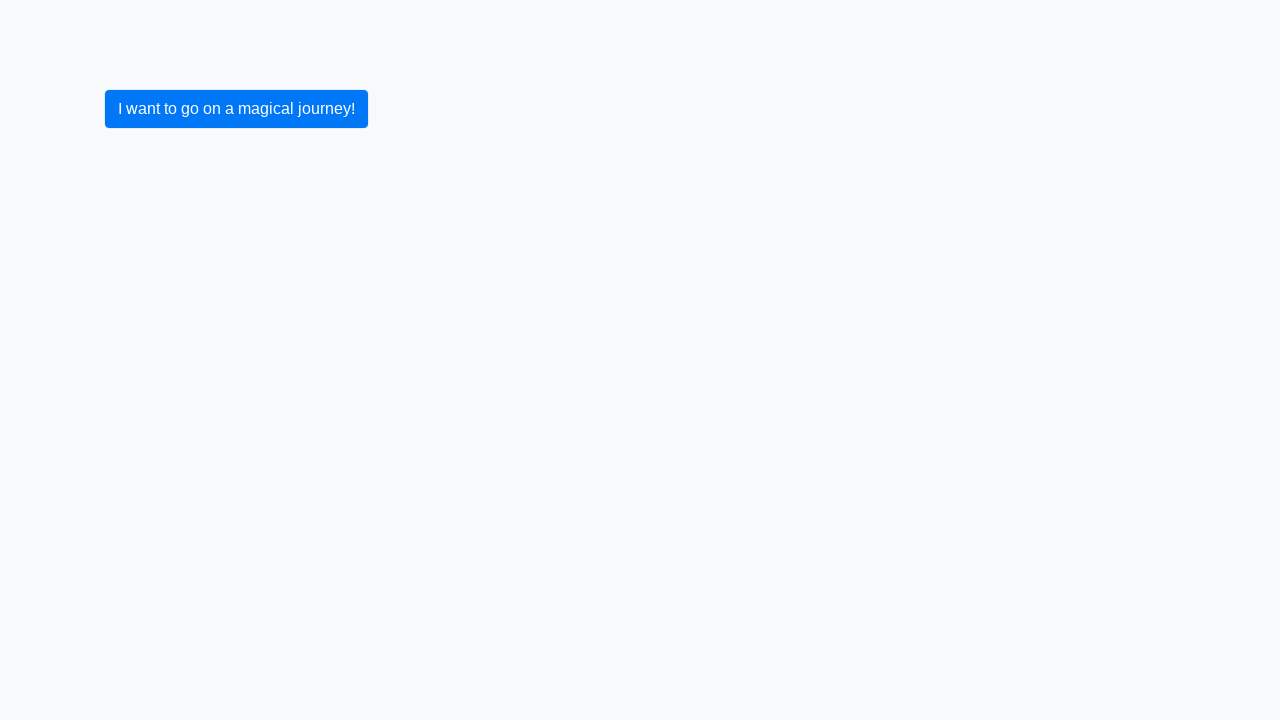

Set up dialog handler to accept dialogs
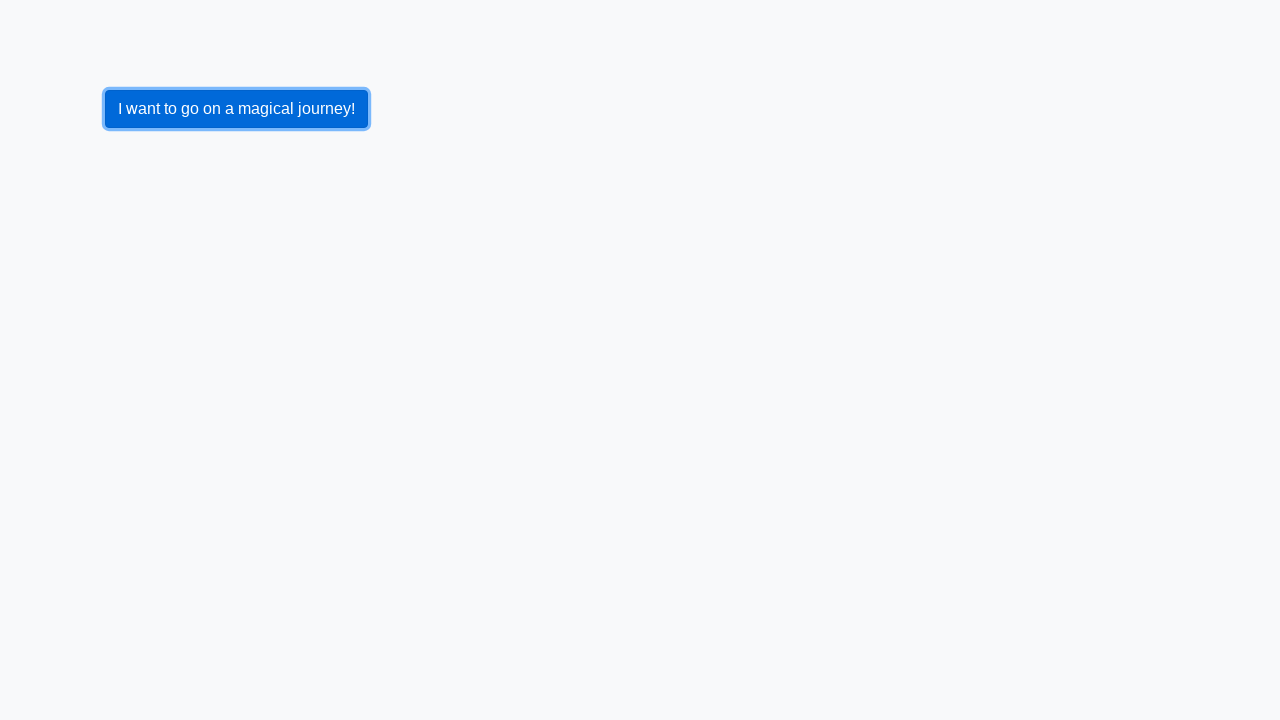

Re-clicked submit button to trigger and accept confirm dialog at (236, 109) on button[type="submit"]
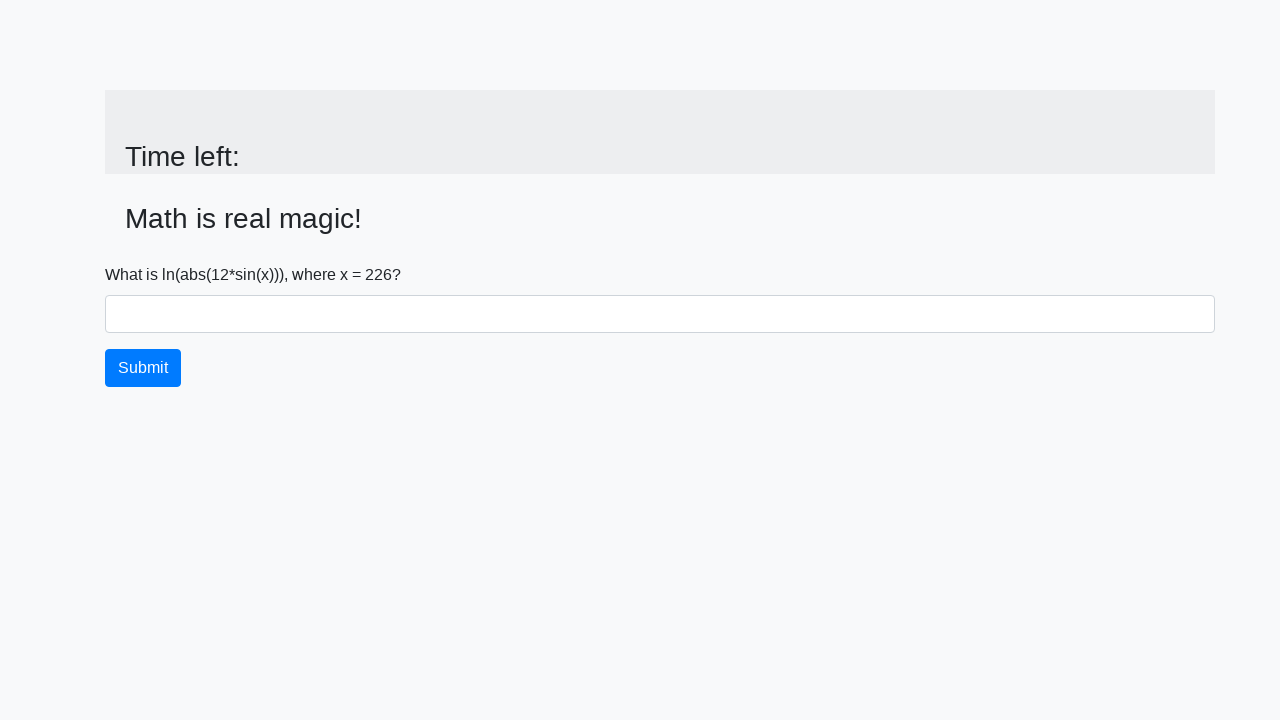

Waited for input value element to load after dialog acceptance
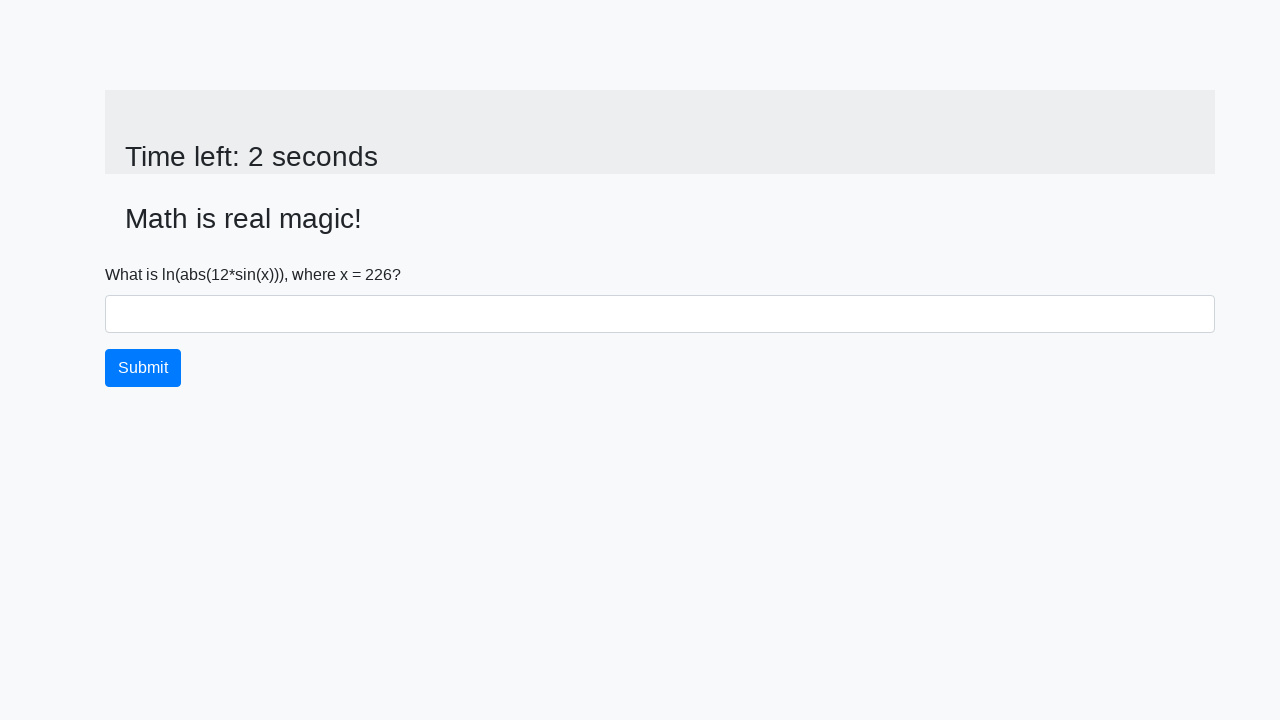

Retrieved input value: 226
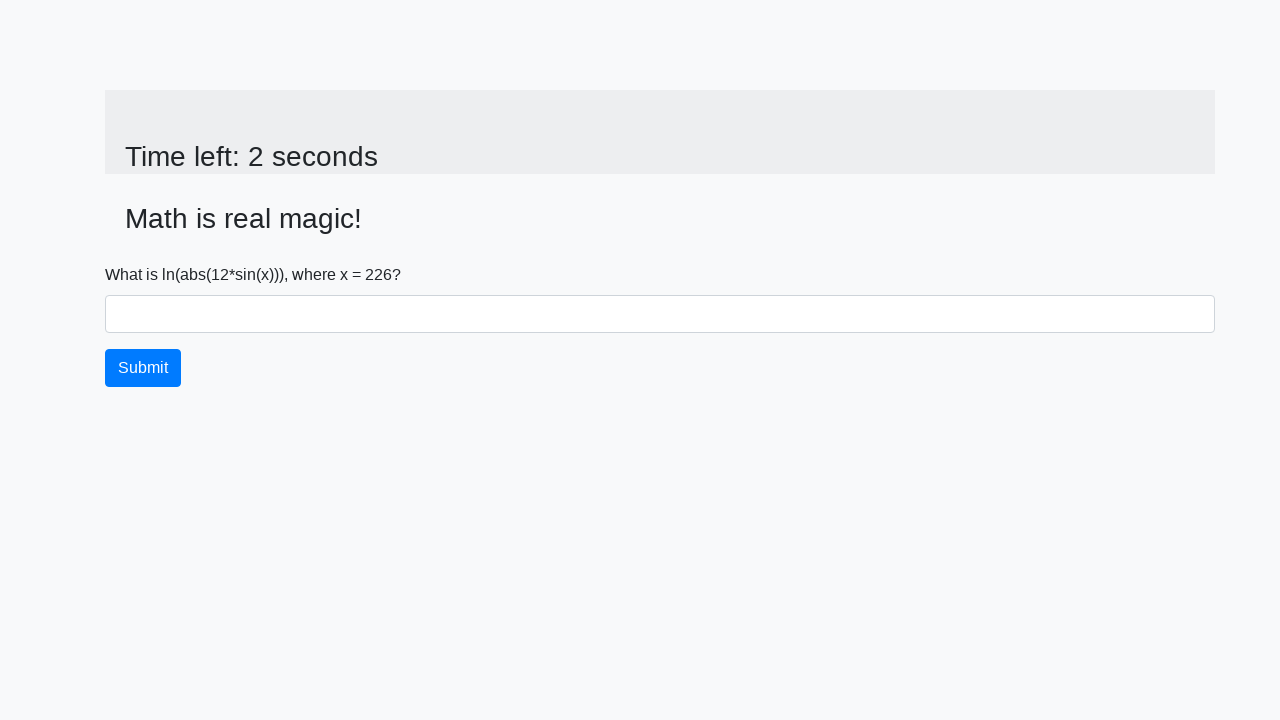

Calculated mathematical expression result: 0.8421384905163611
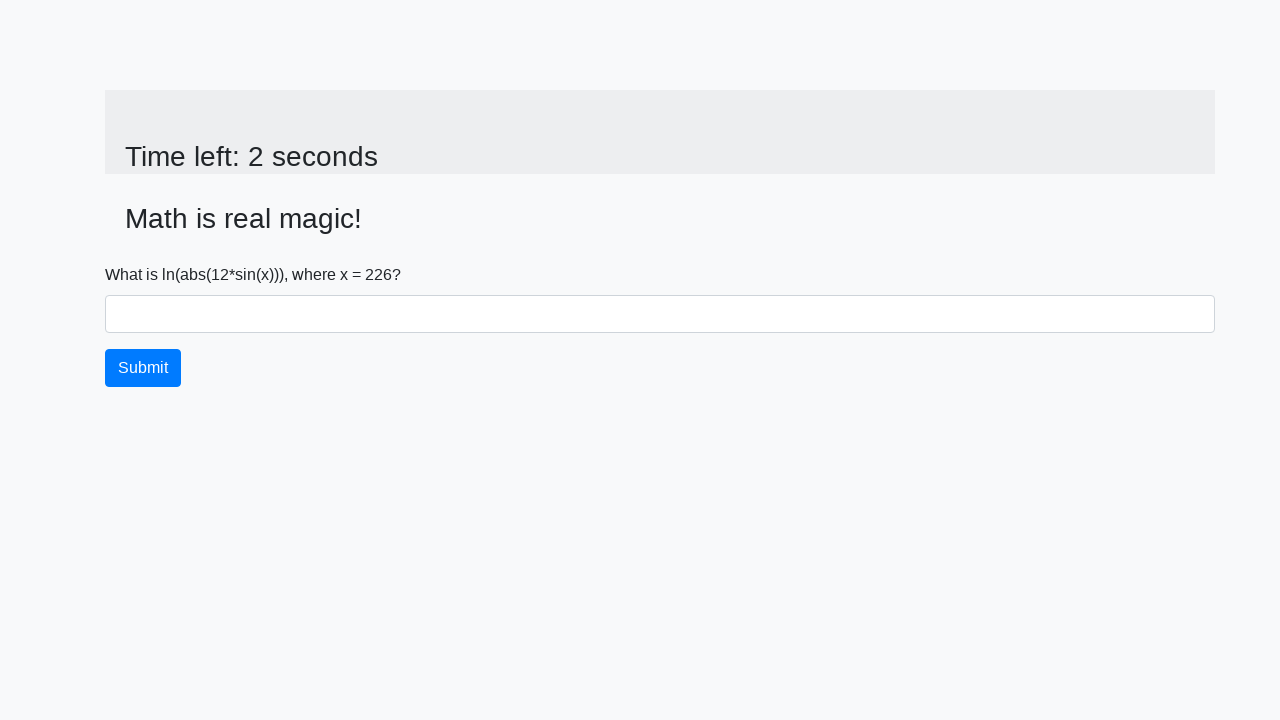

Filled answer field with calculated result on #answer
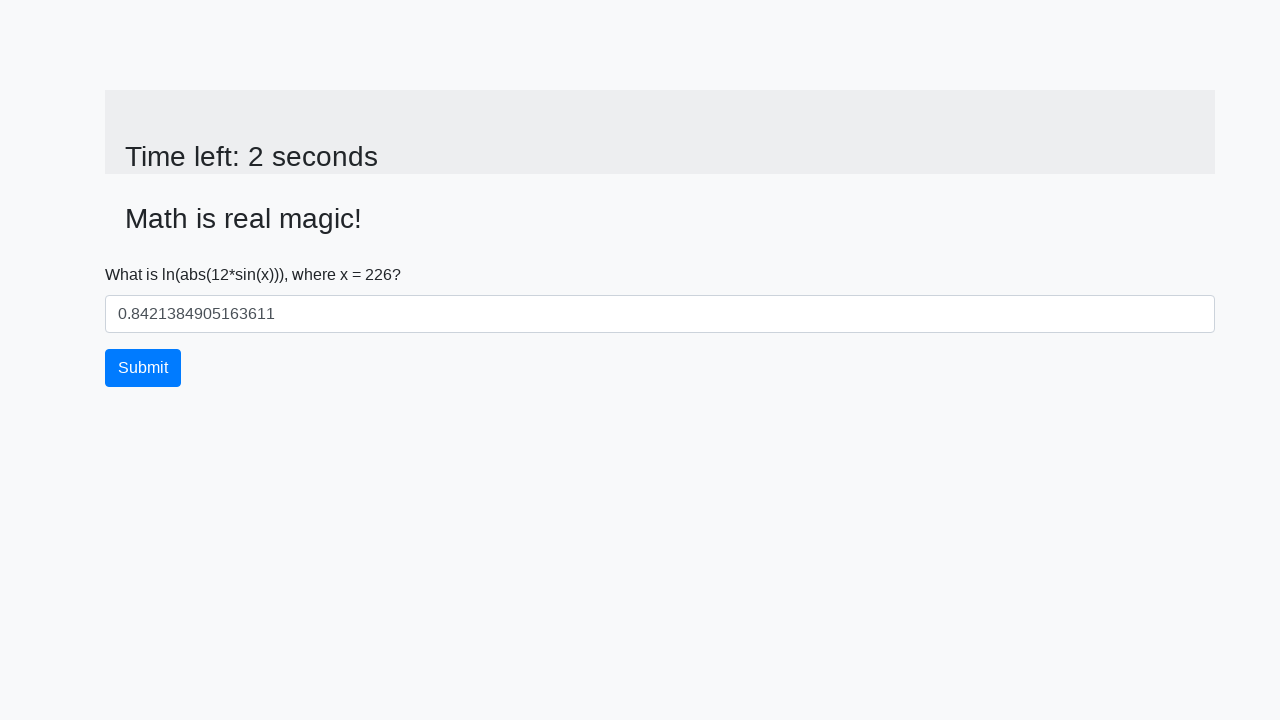

Clicked submit button to submit the answer at (143, 368) on button[type="submit"]
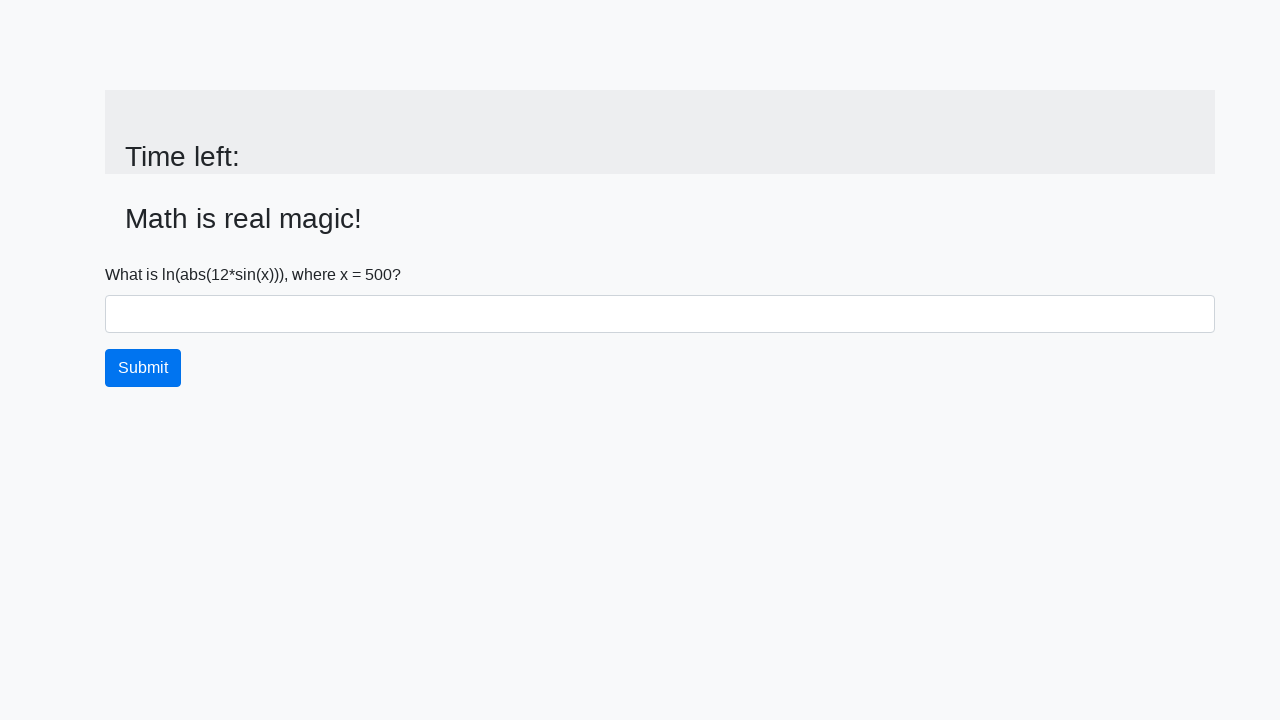

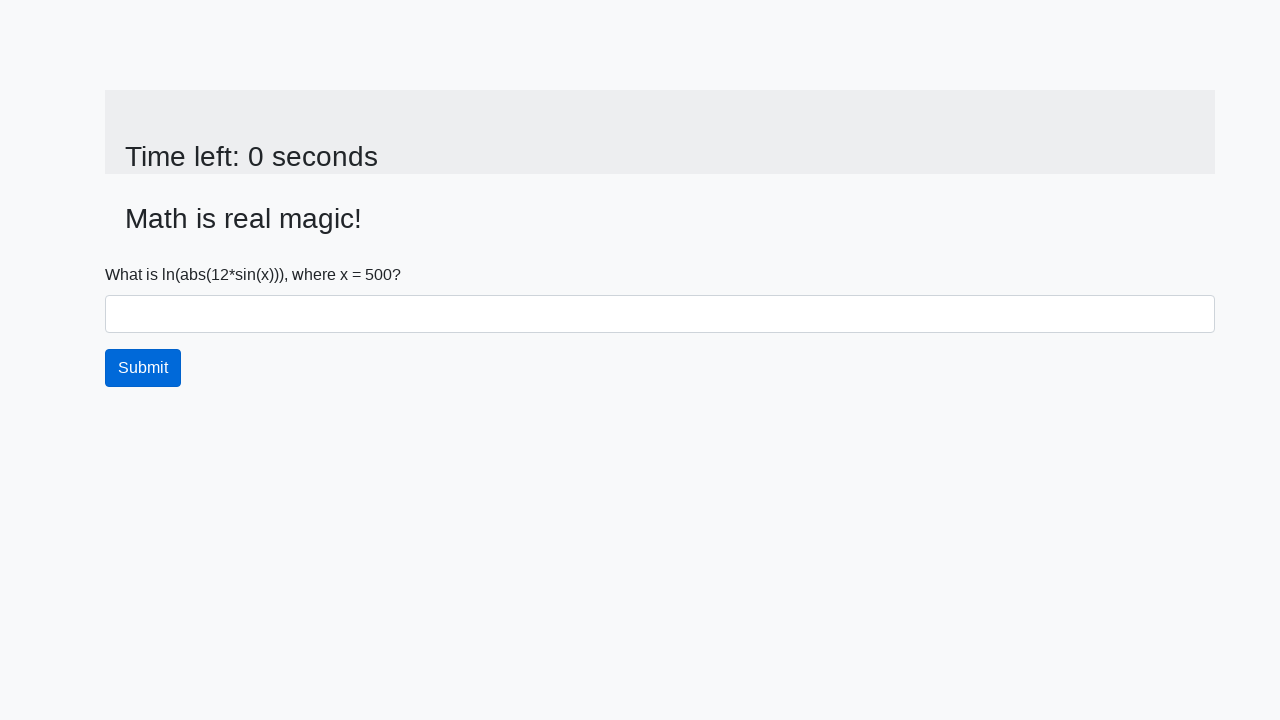